Tests form filling on a CSS selectors practice page by entering first and last name, then clicking a link

Starting URL: https://www.hyrtutorials.com/p/css-selectors-practice.html

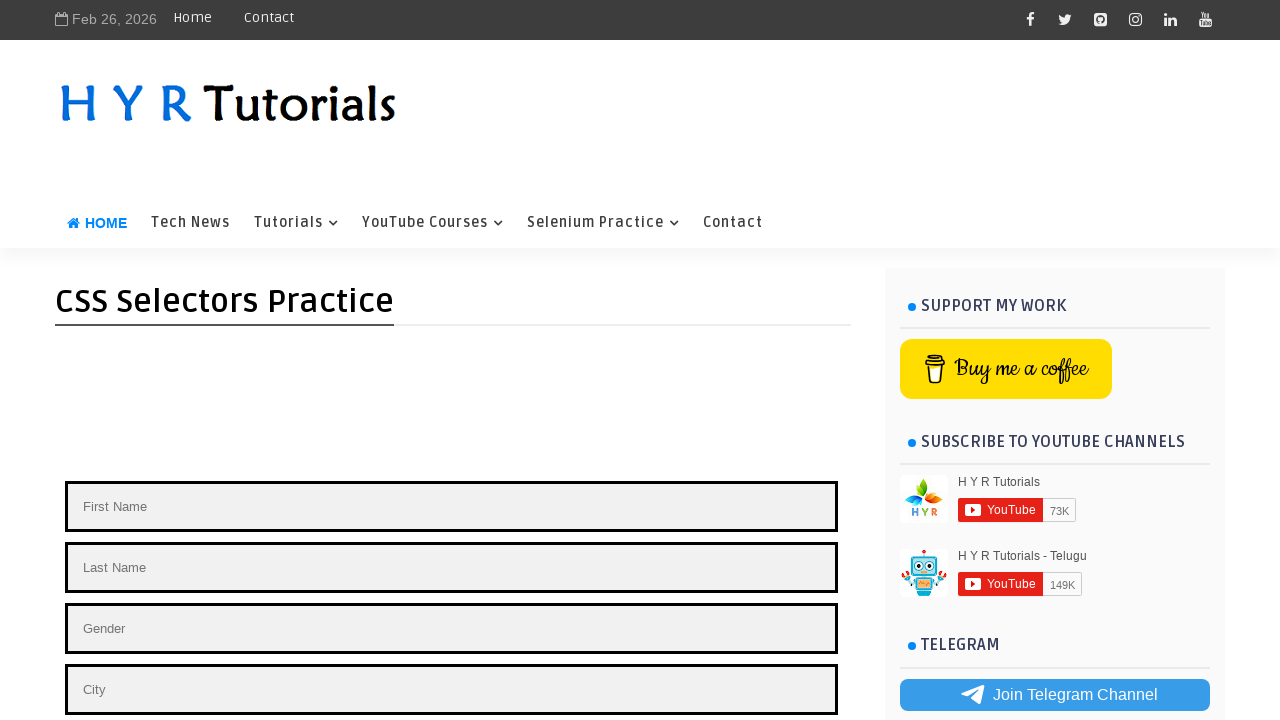

Filled first name field with 'ritish' on input[name='fname']
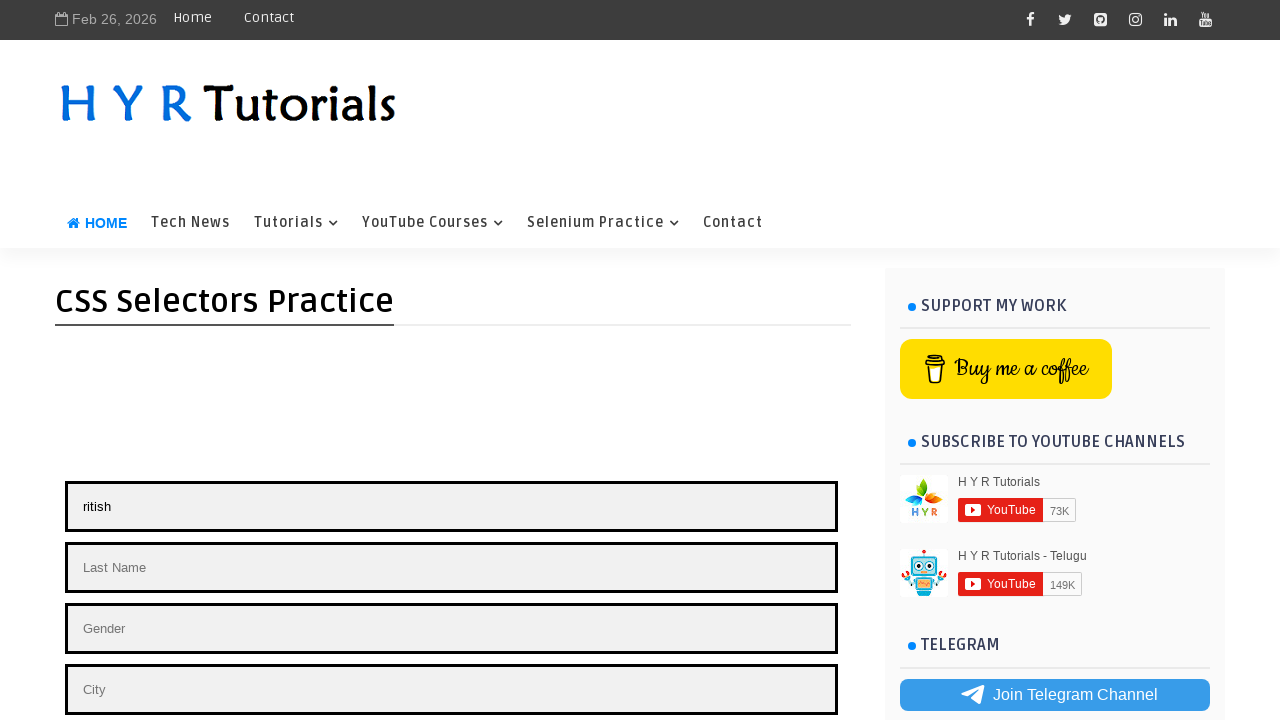

Filled last name field with 'babu' on #lastName
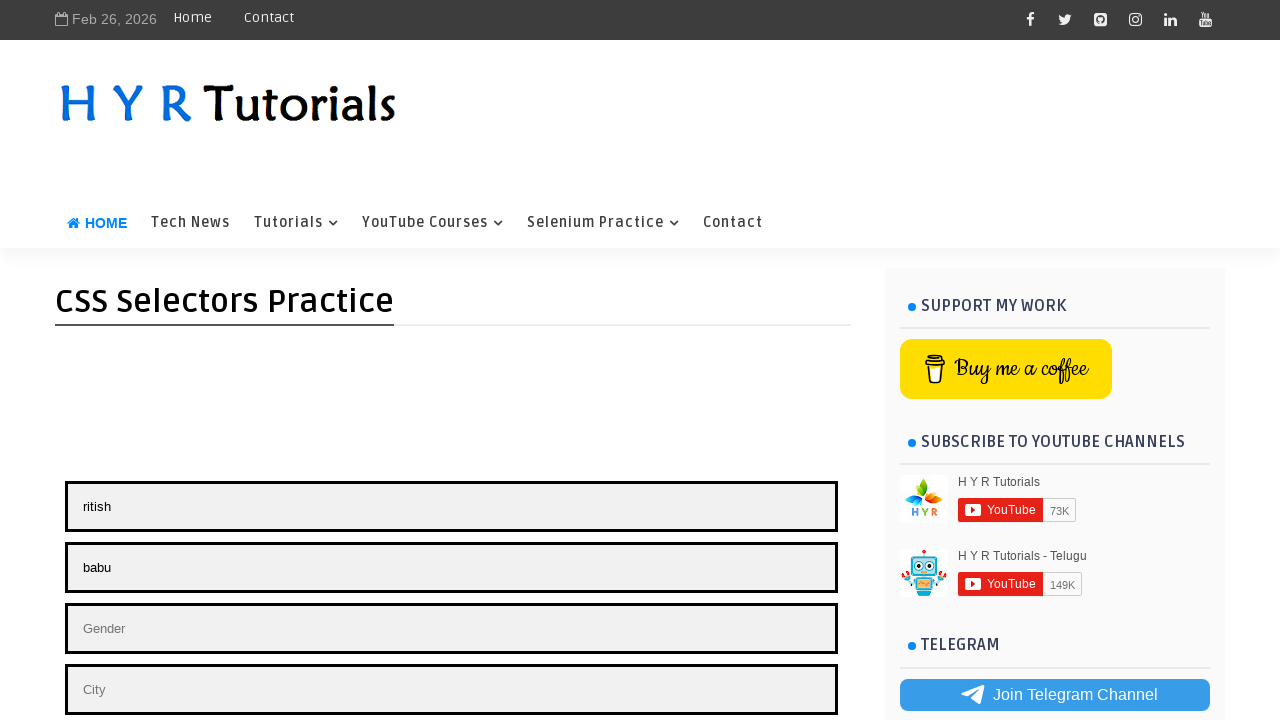

Clicked the 'Click Here' link at (111, 360) on text='Click Here'
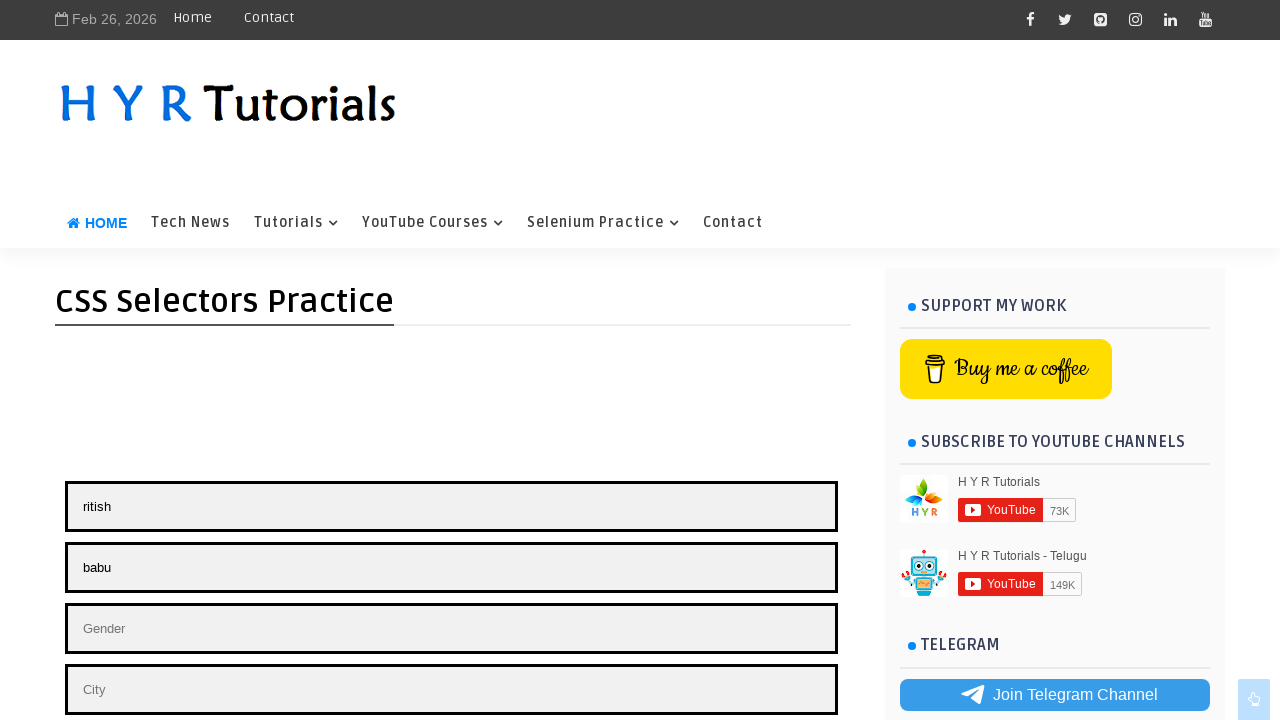

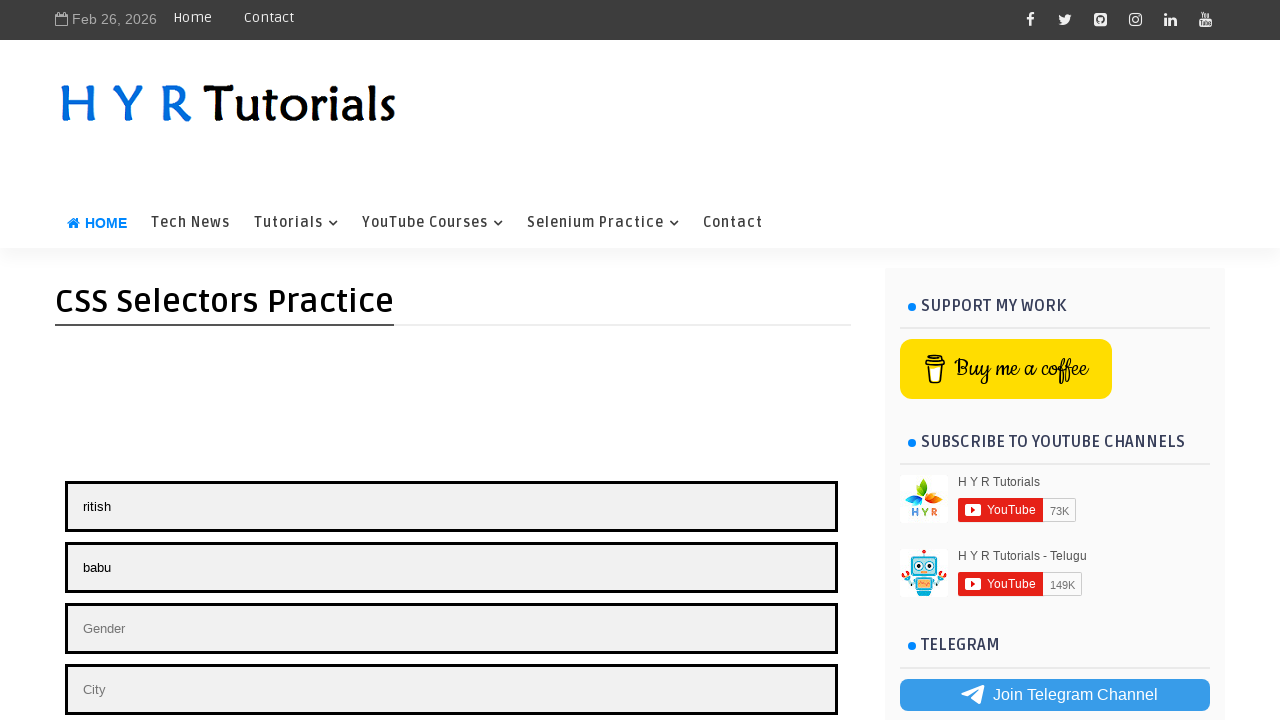